Tests the sorting functionality of a vegetable price table by navigating to Top Deals page, sorting the table by vegetable name, and verifying the sort order

Starting URL: https://rahulshettyacademy.com/seleniumPractise/#/

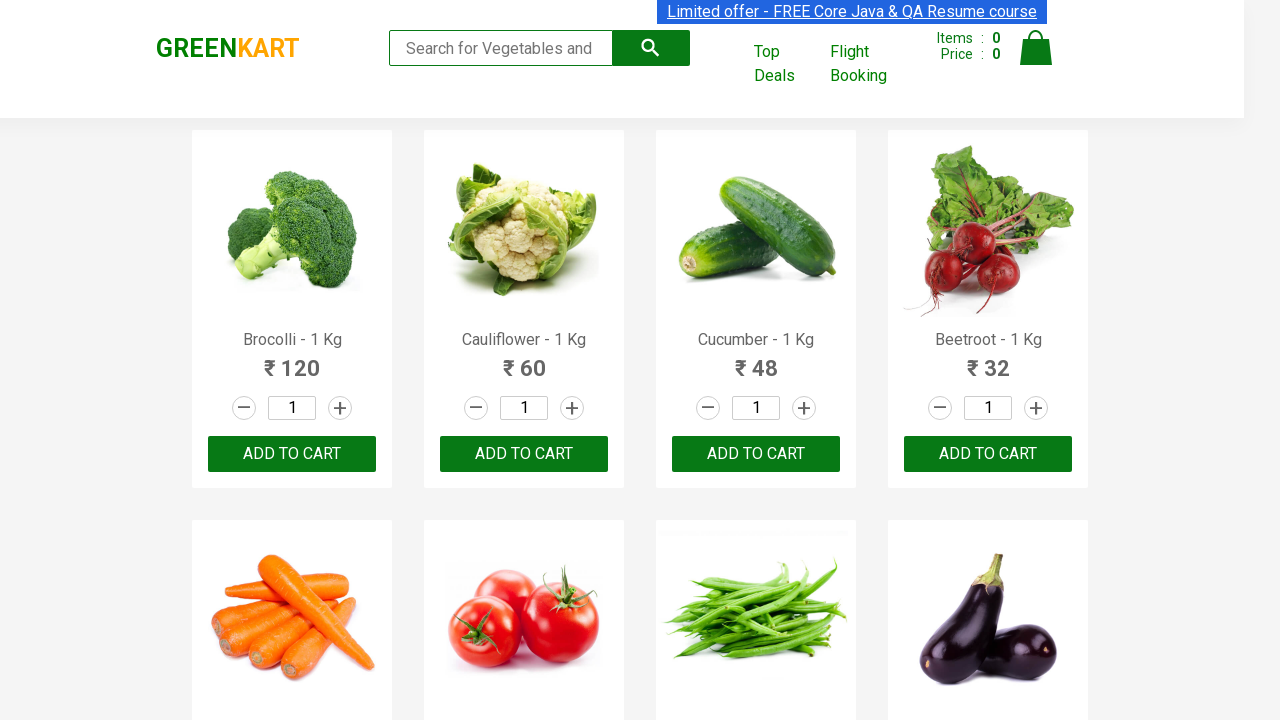

Clicked on Top Deals link to open new window at (787, 64) on a:has-text('Top Deals')
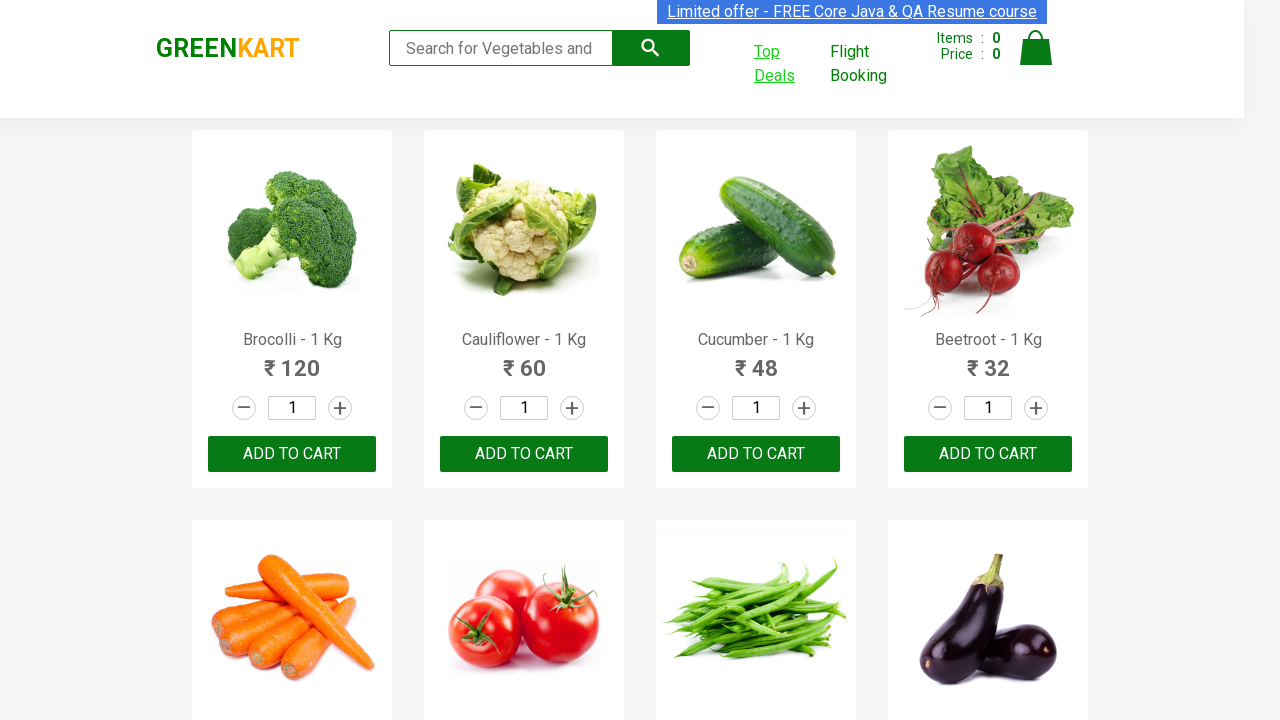

New Top Deals page opened
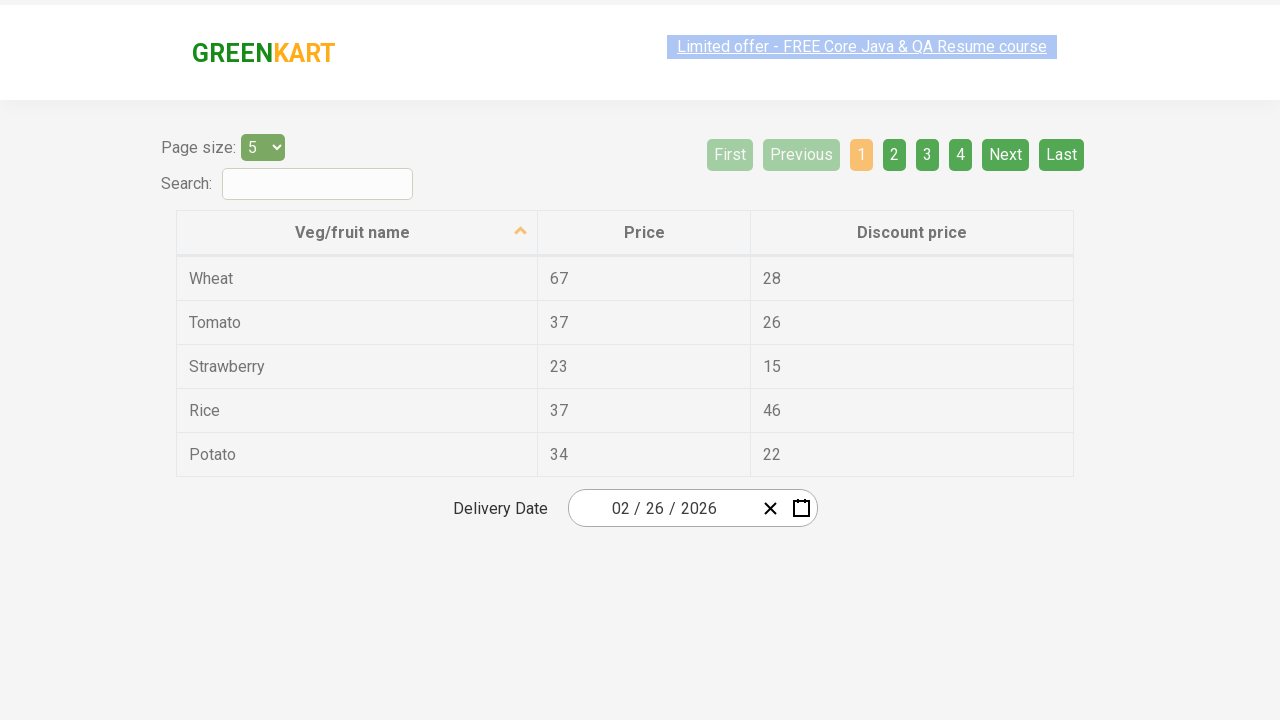

Clicked on Veg/fruit name column header to sort table at (357, 213) on th[aria-label*='Veg/fruit name']
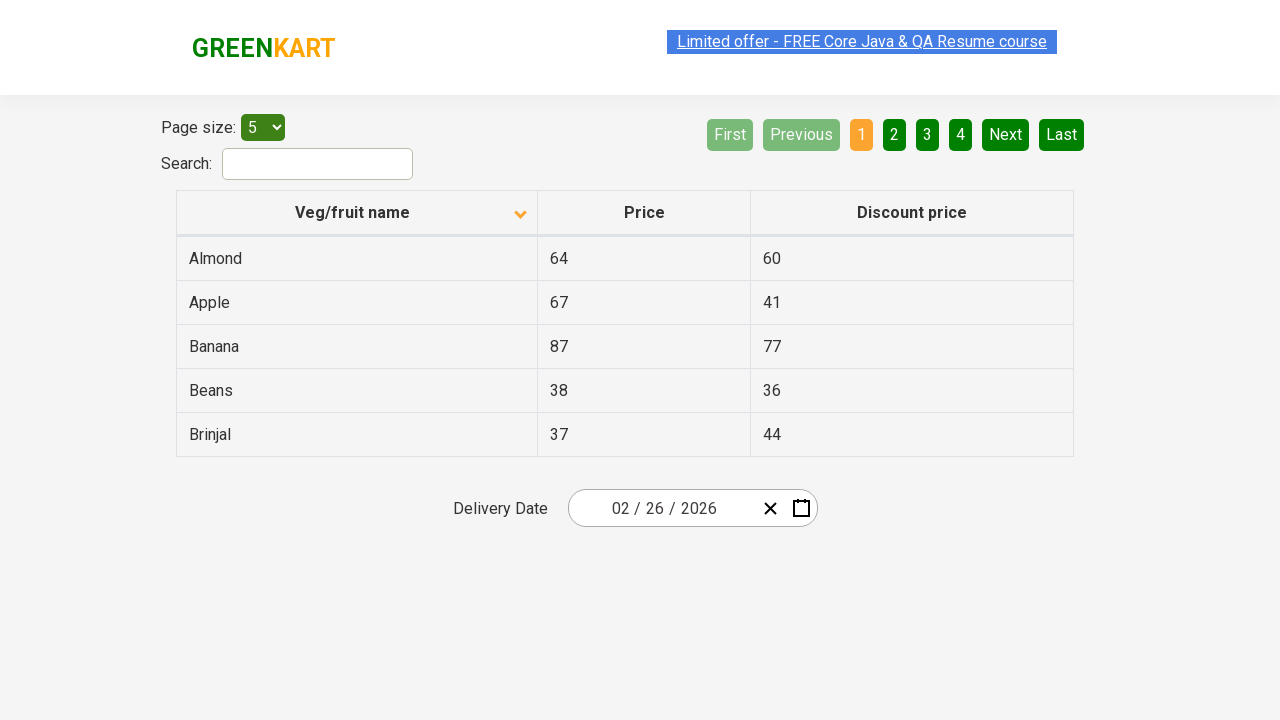

Table loaded and ready for verification
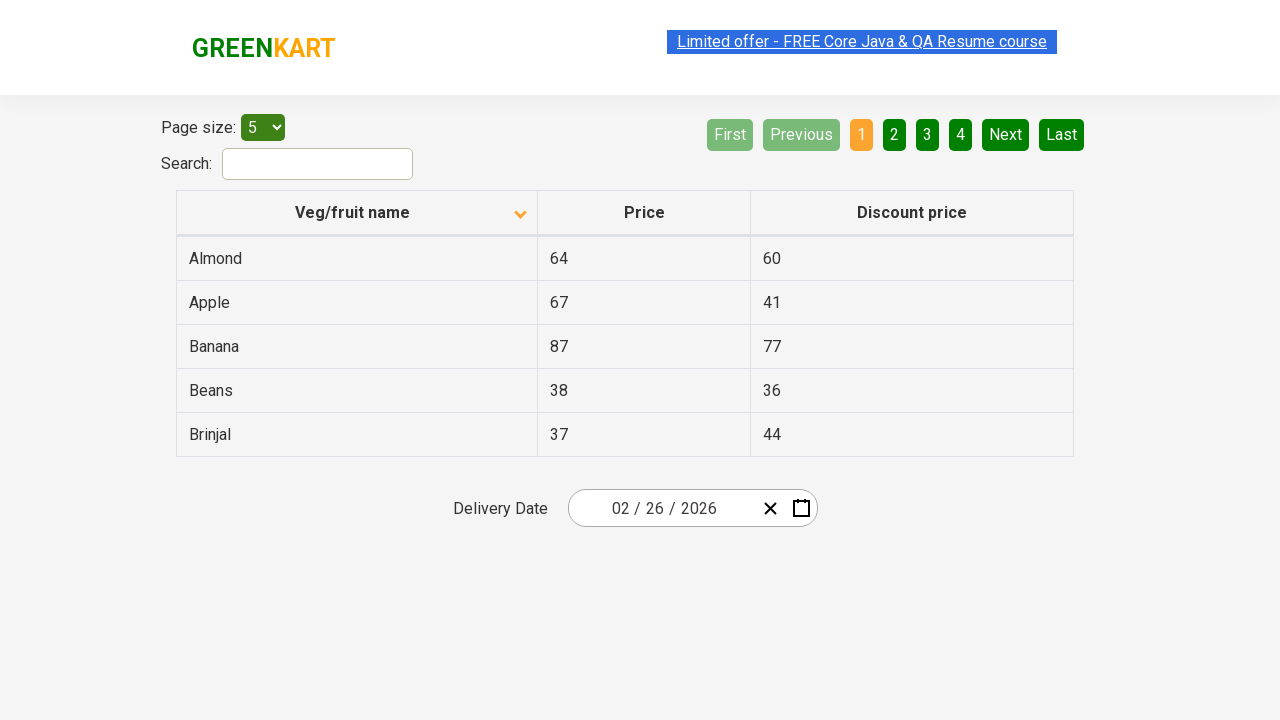

Retrieved all table rows from vegetable name column
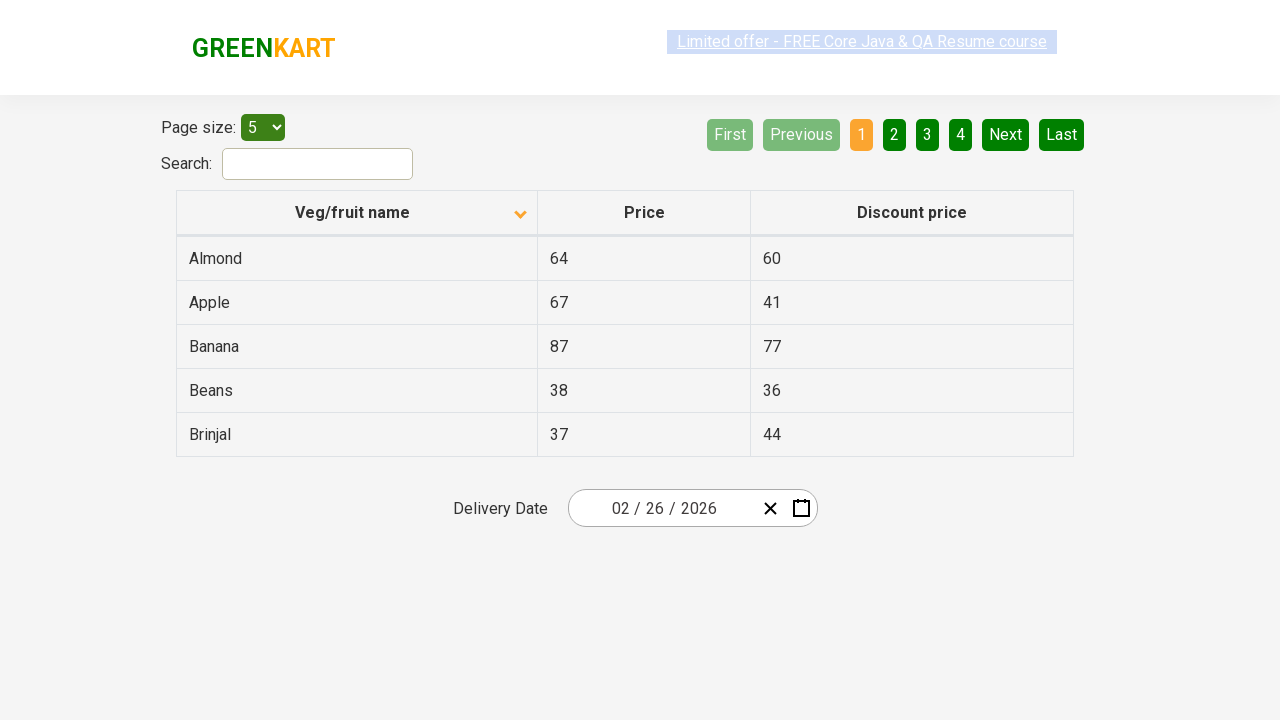

Extracted vegetable names from table
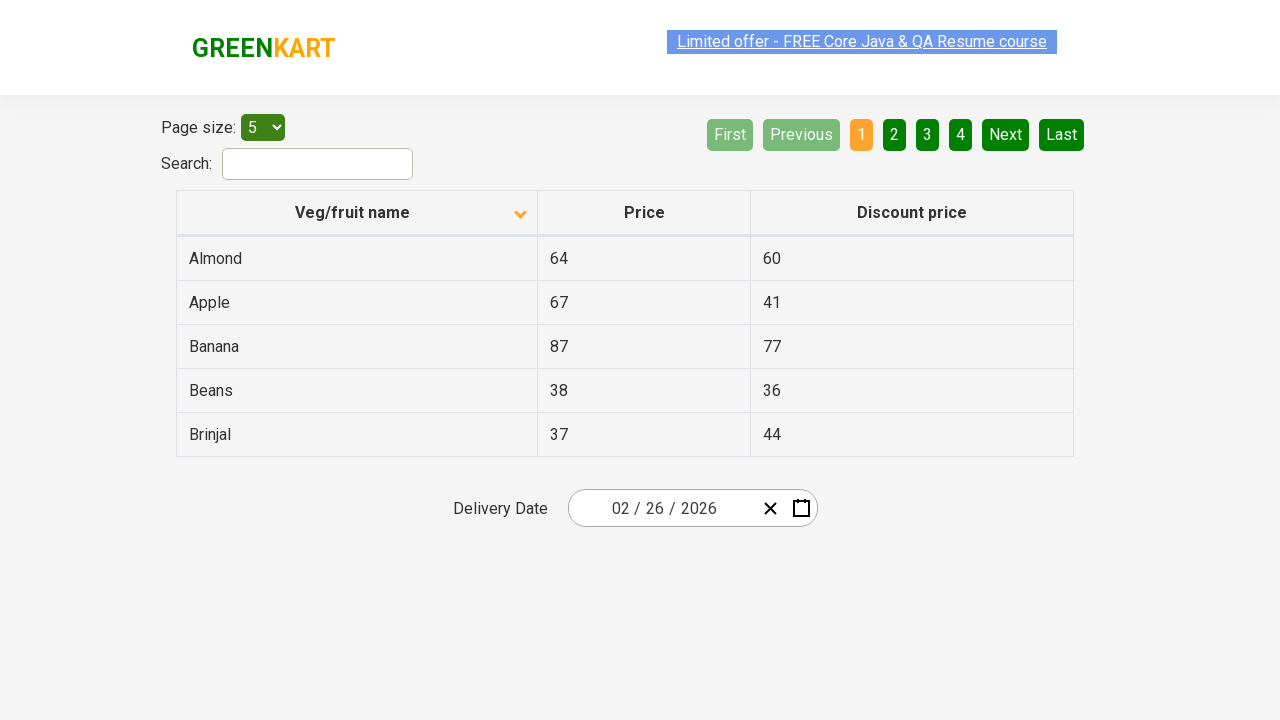

Verified that table is properly sorted alphabetically by vegetable name
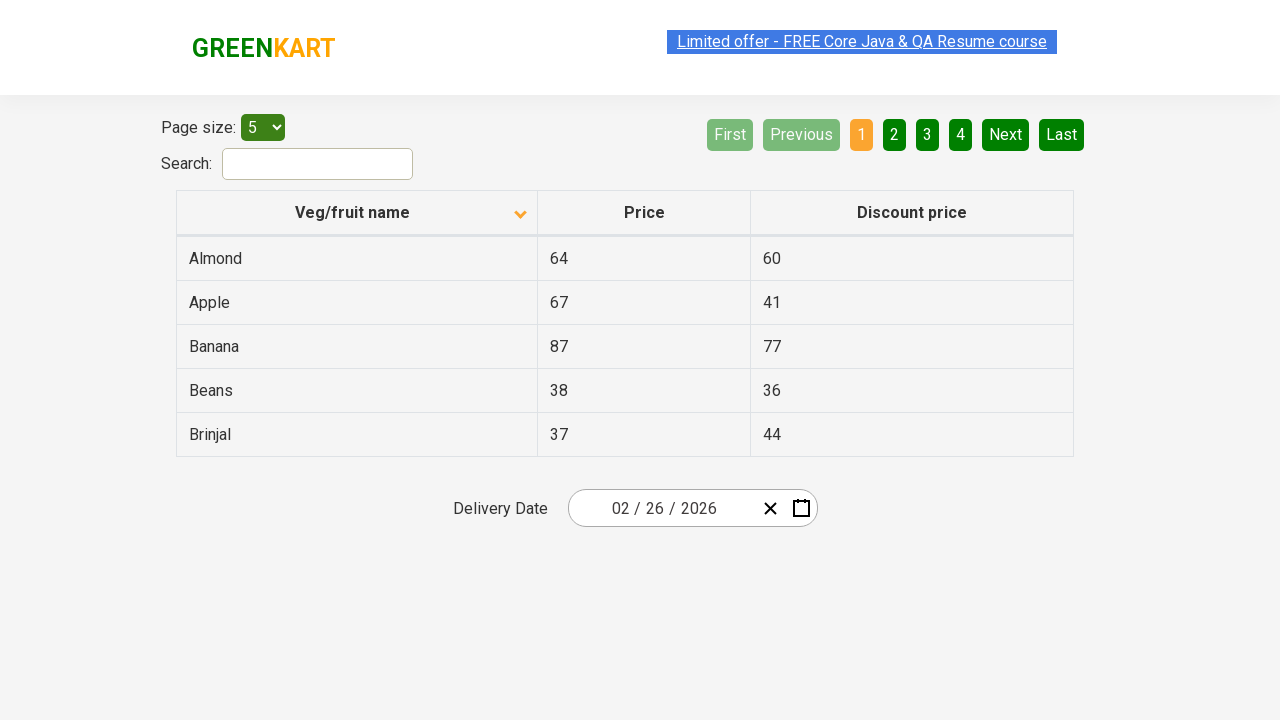

Located Apple row in the sorted table
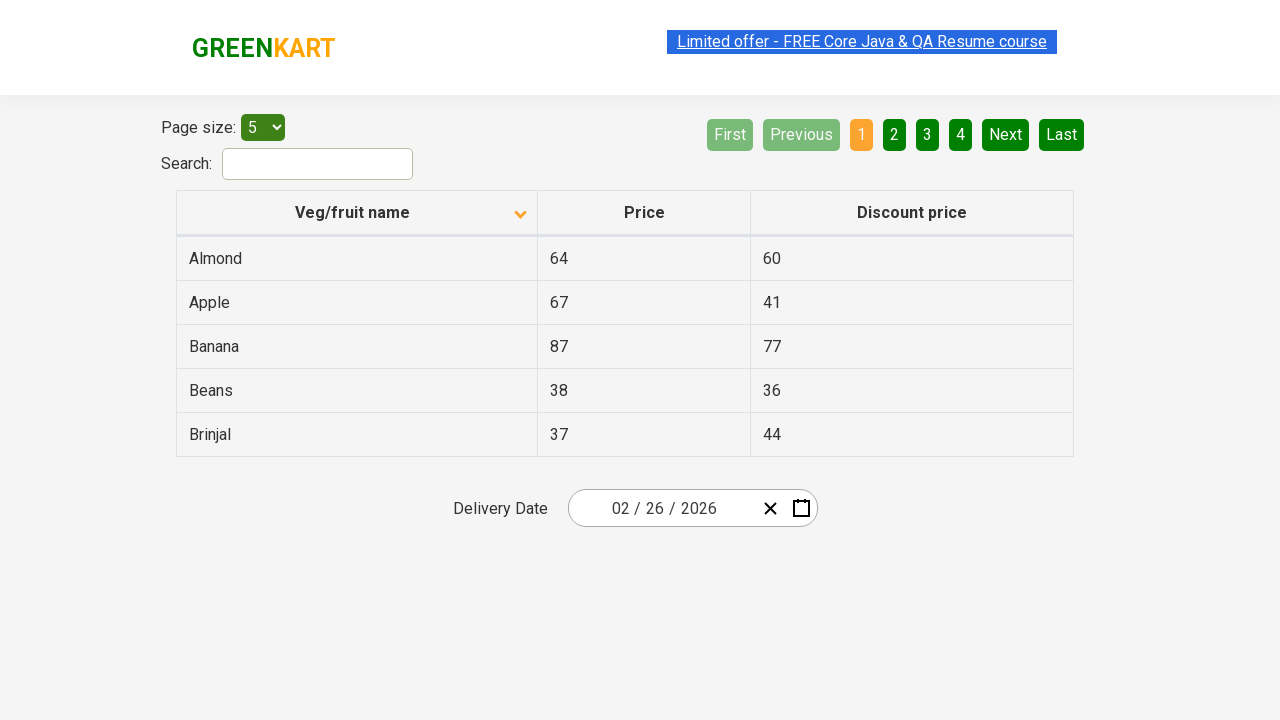

Found price of Apple: 67
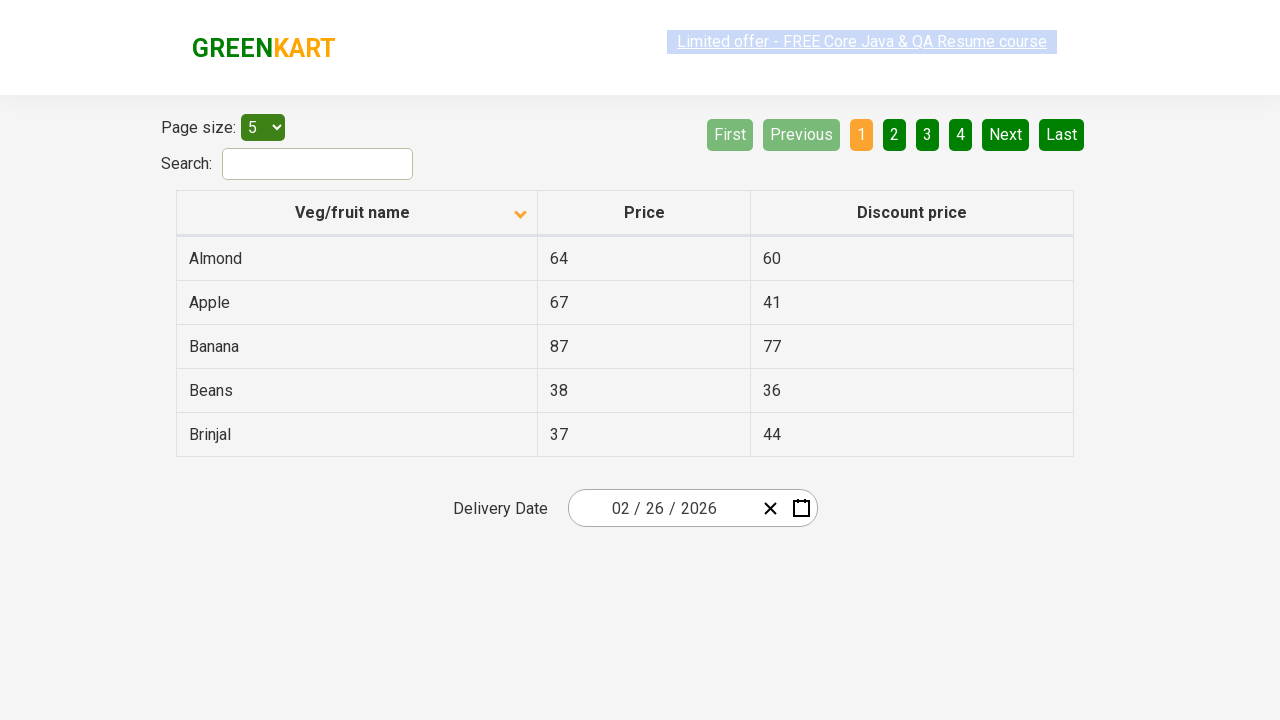

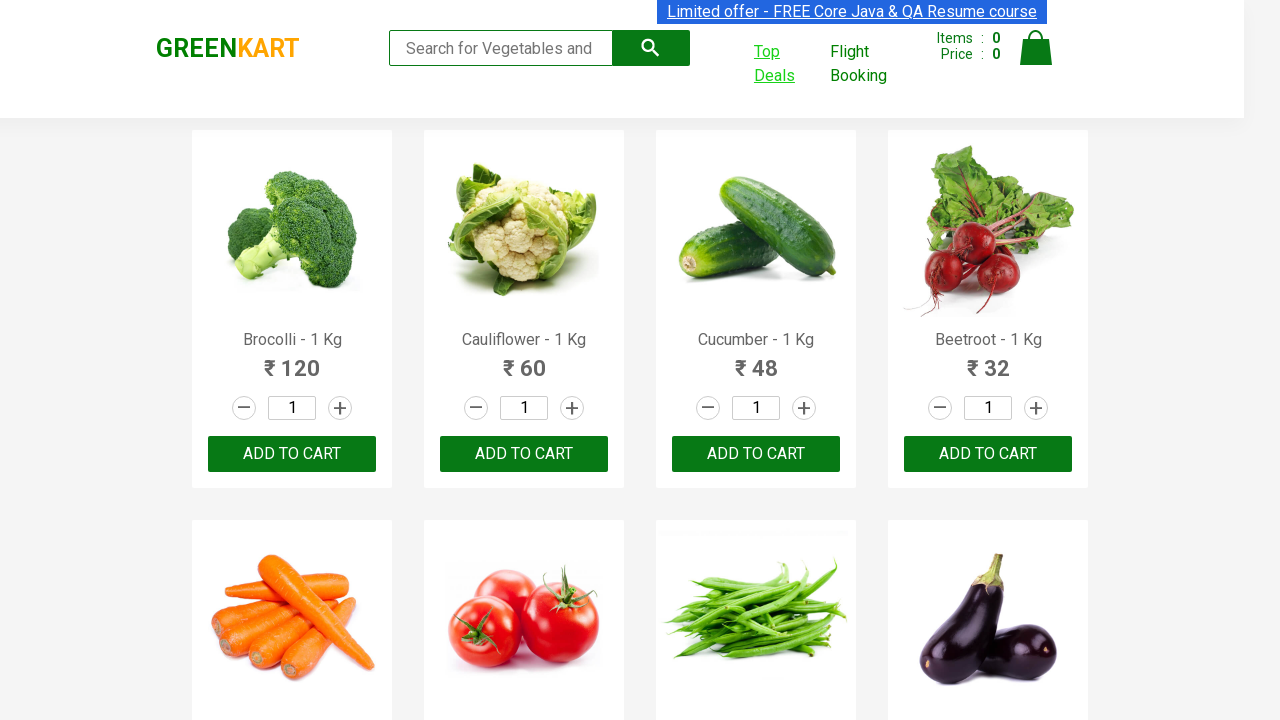